Tests the text box form on DemoQA by filling in full name, email, current address, and permanent address fields, then submitting the form and verifying the output displays the entered information correctly.

Starting URL: https://demoqa.com/text-box

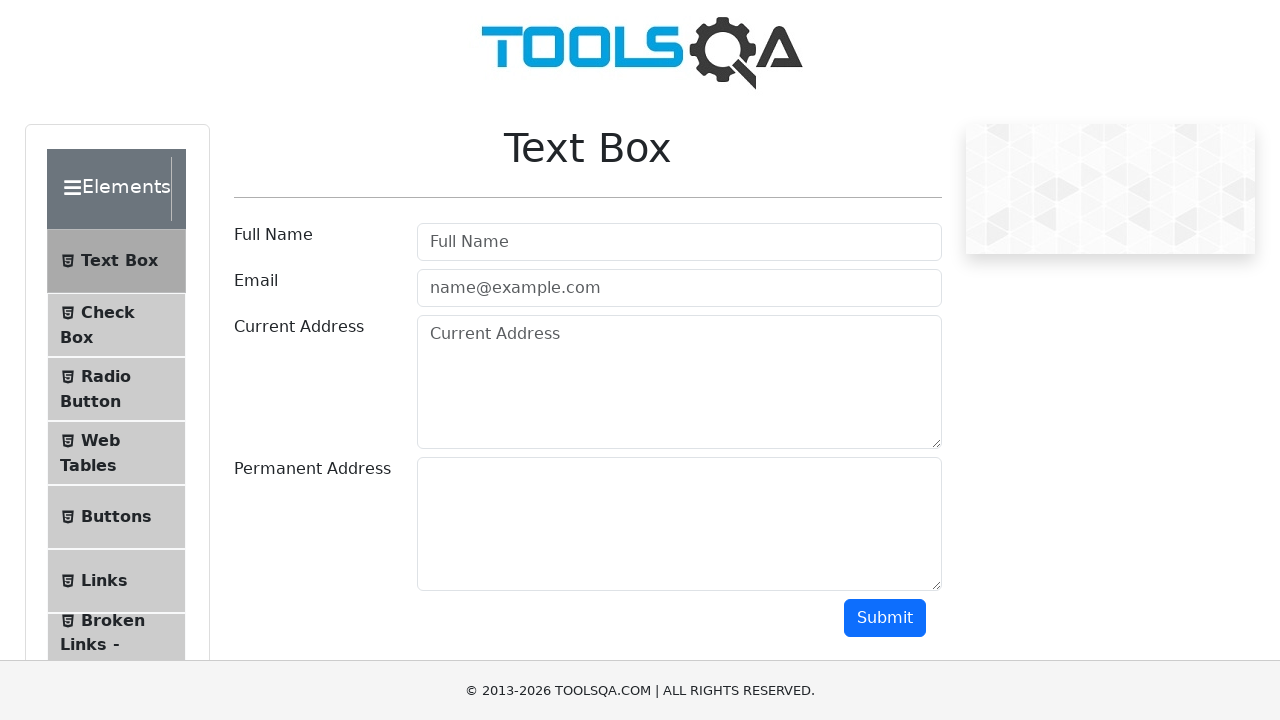

Filled full name field with 'Ivanov Ivan' on #userName
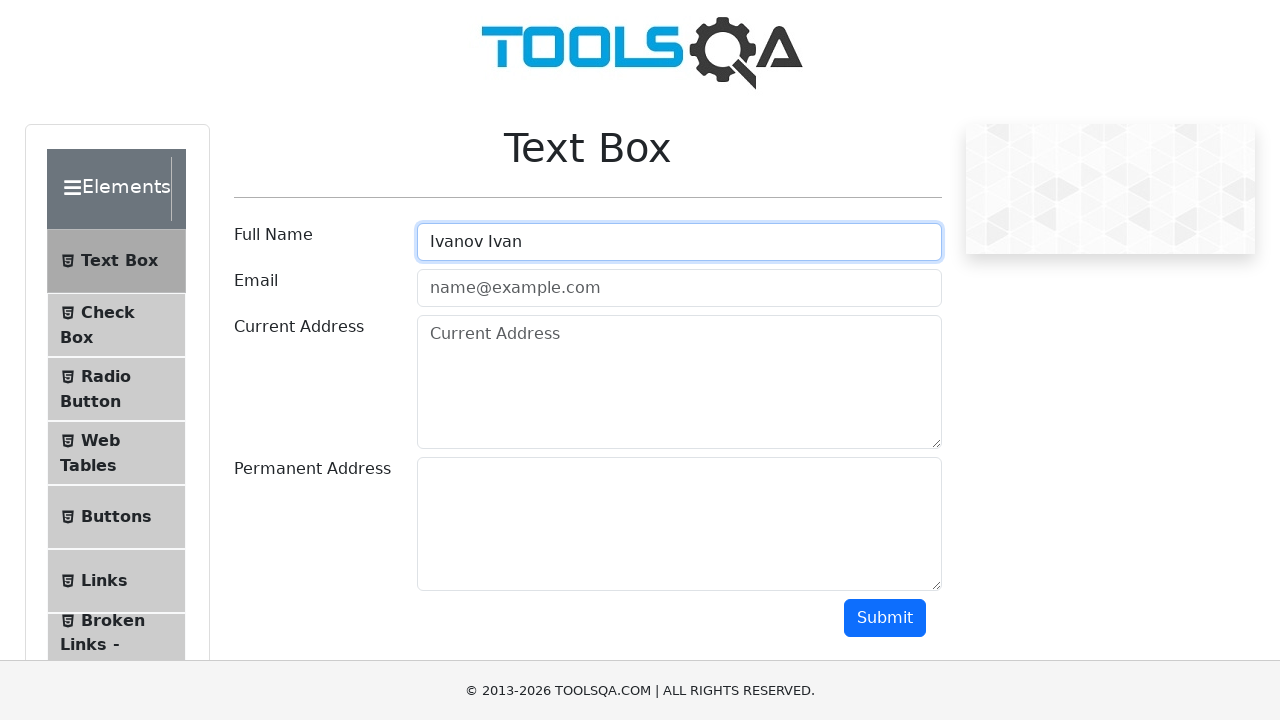

Filled email field with '123@gmail.com' on #userEmail
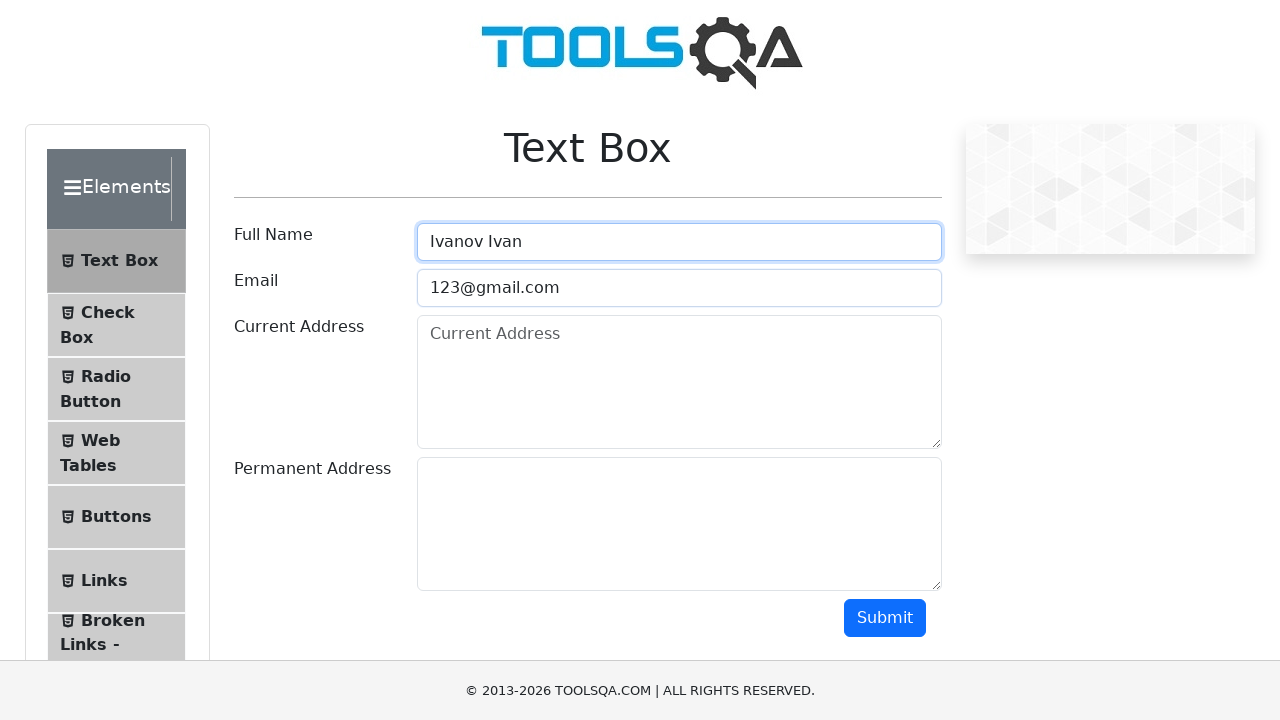

Filled current address field with 'Moscow' on #currentAddress
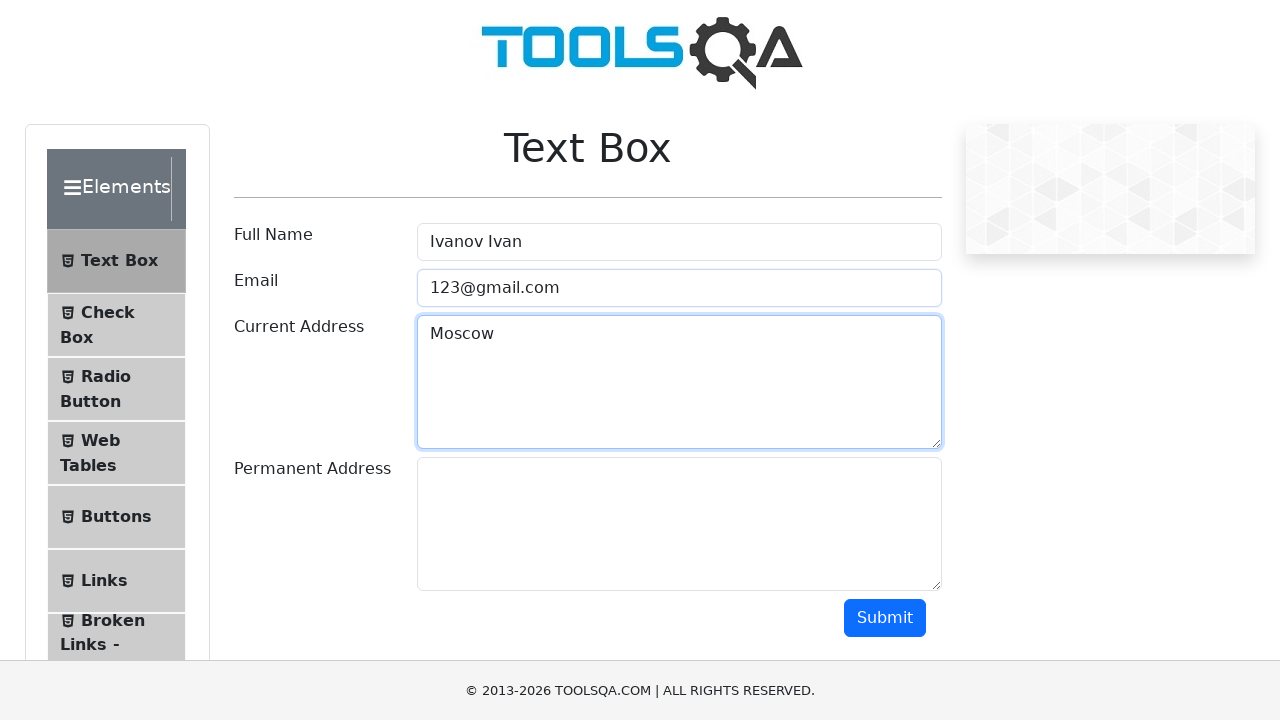

Filled permanent address field with 'Samara' on #permanentAddress
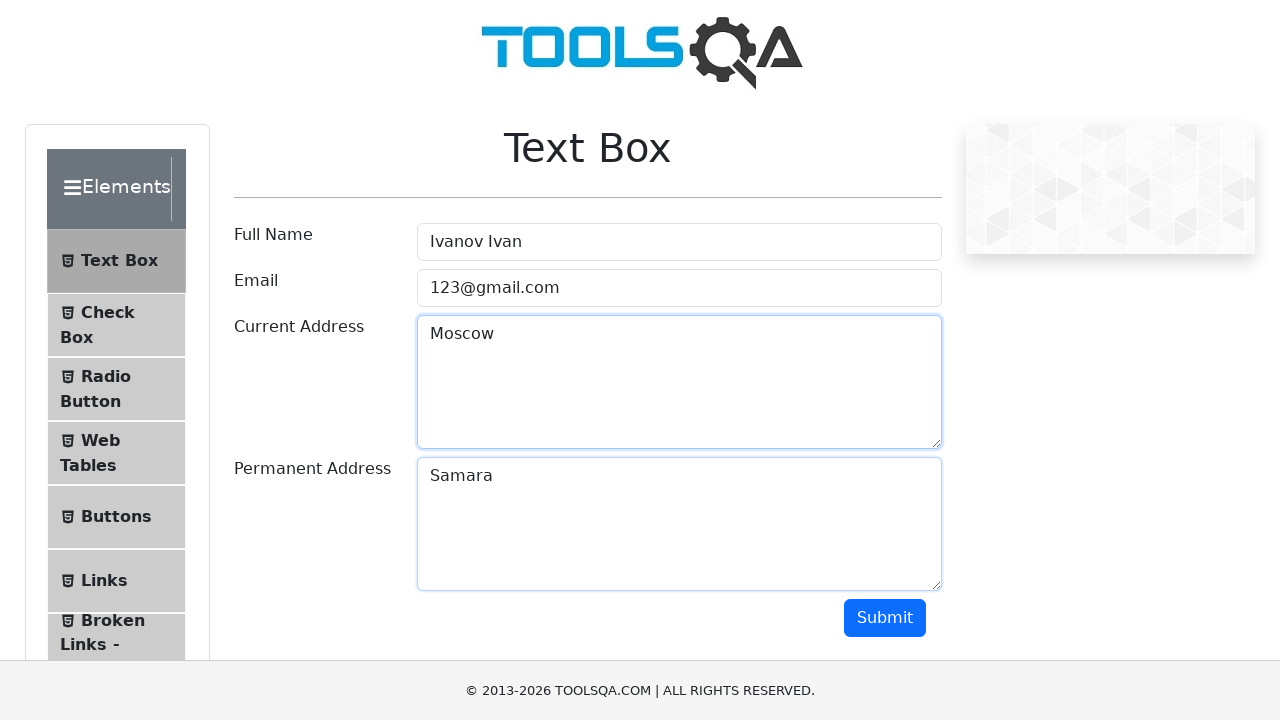

Scrolled to submit button
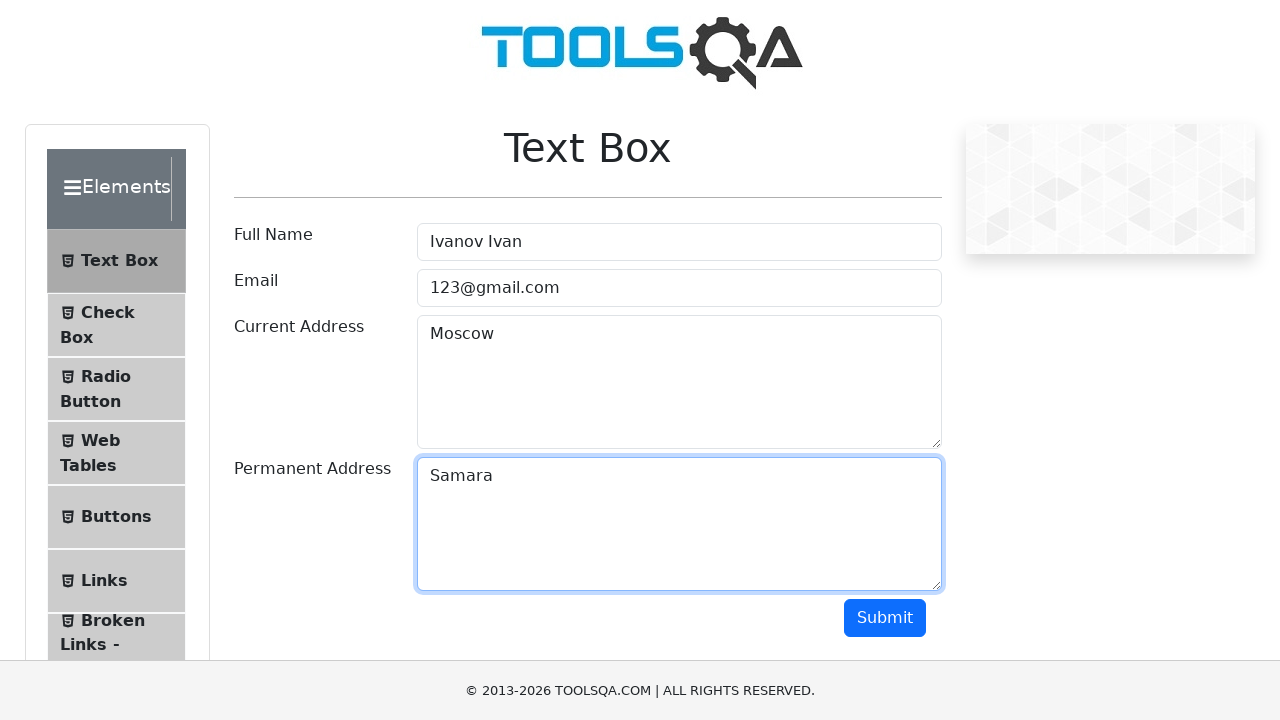

Clicked submit button to submit the form at (885, 618) on #submit
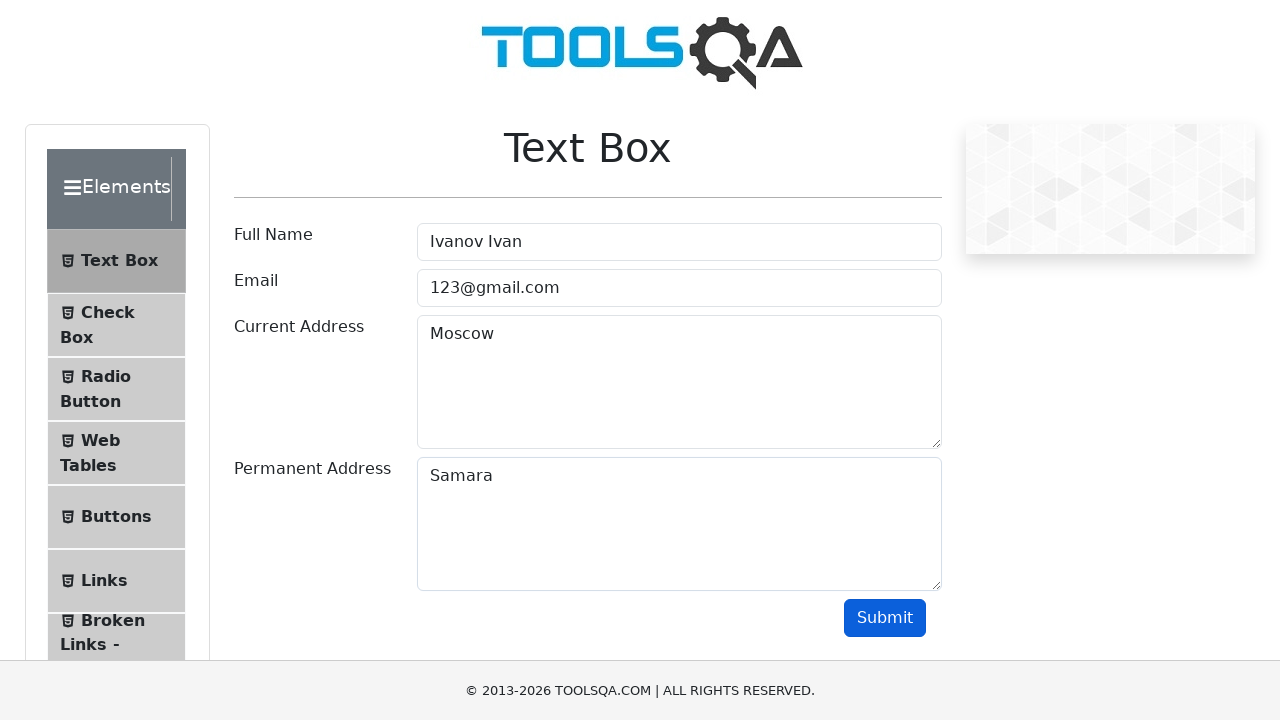

Output section with submitted data has appeared
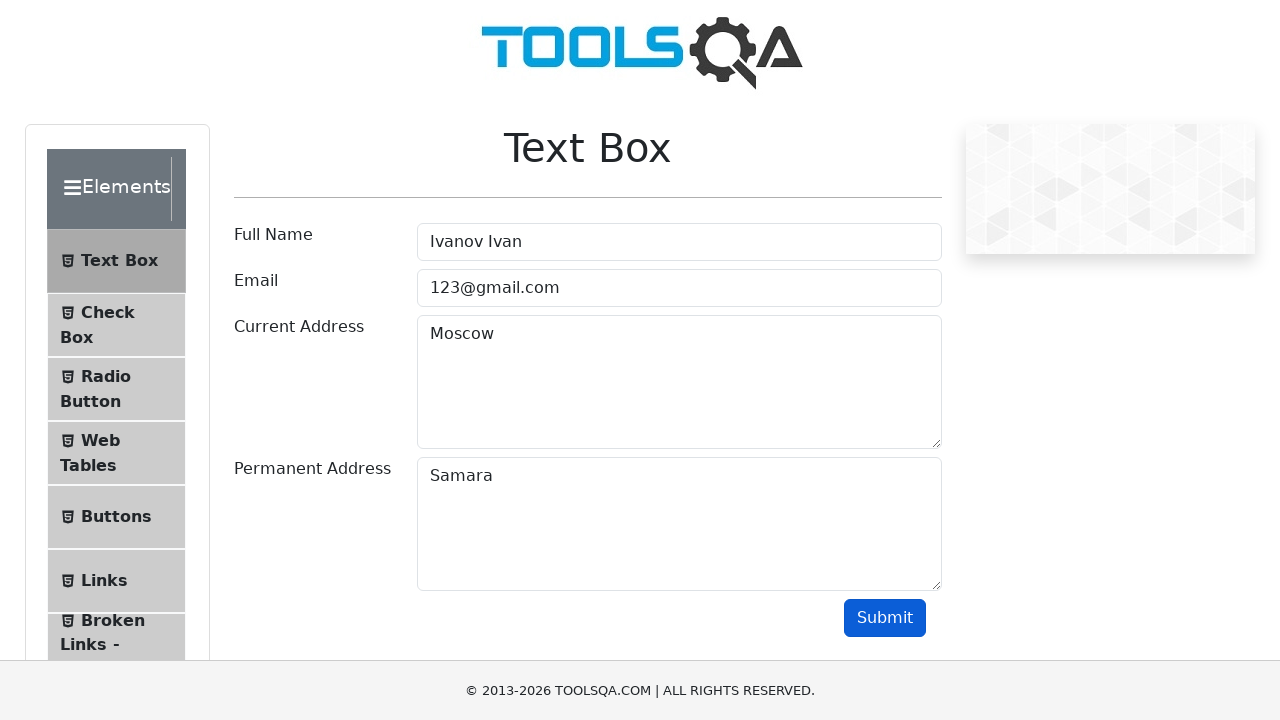

Verified full name 'Ivanov Ivan' is displayed in output
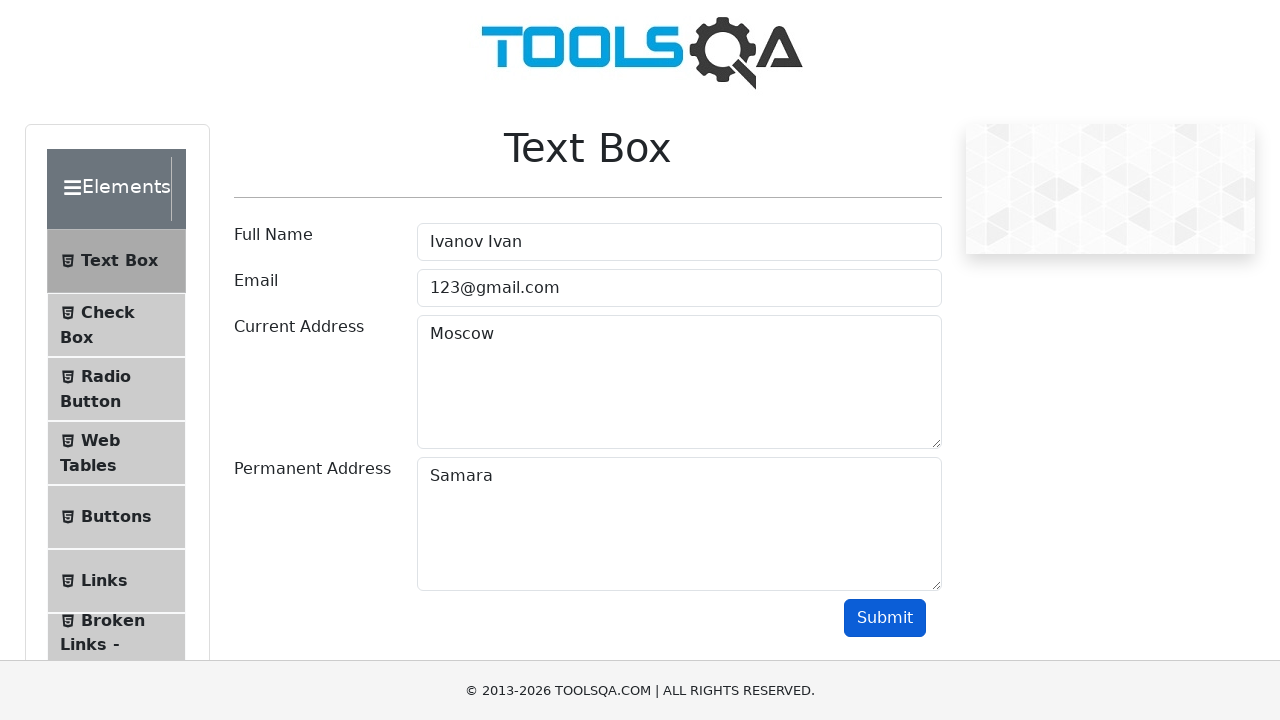

Verified email '123@gmail.com' is displayed in output
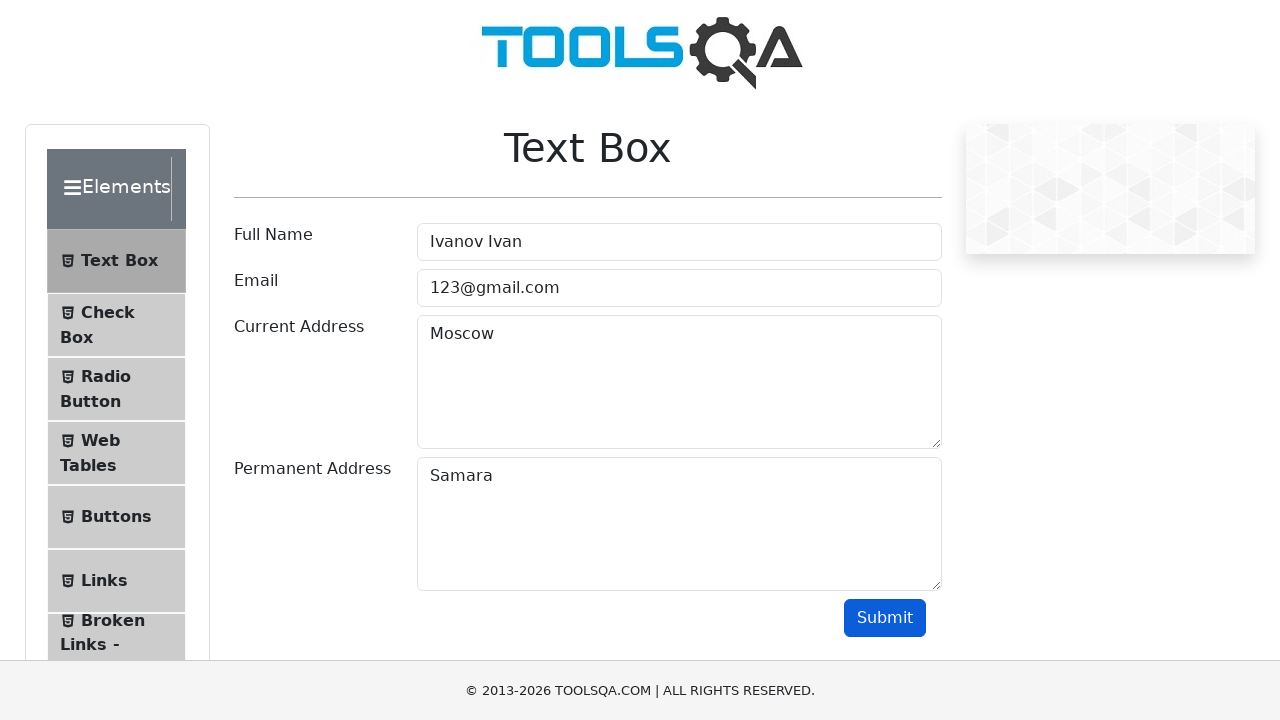

Verified current address 'Moscow' is displayed in output
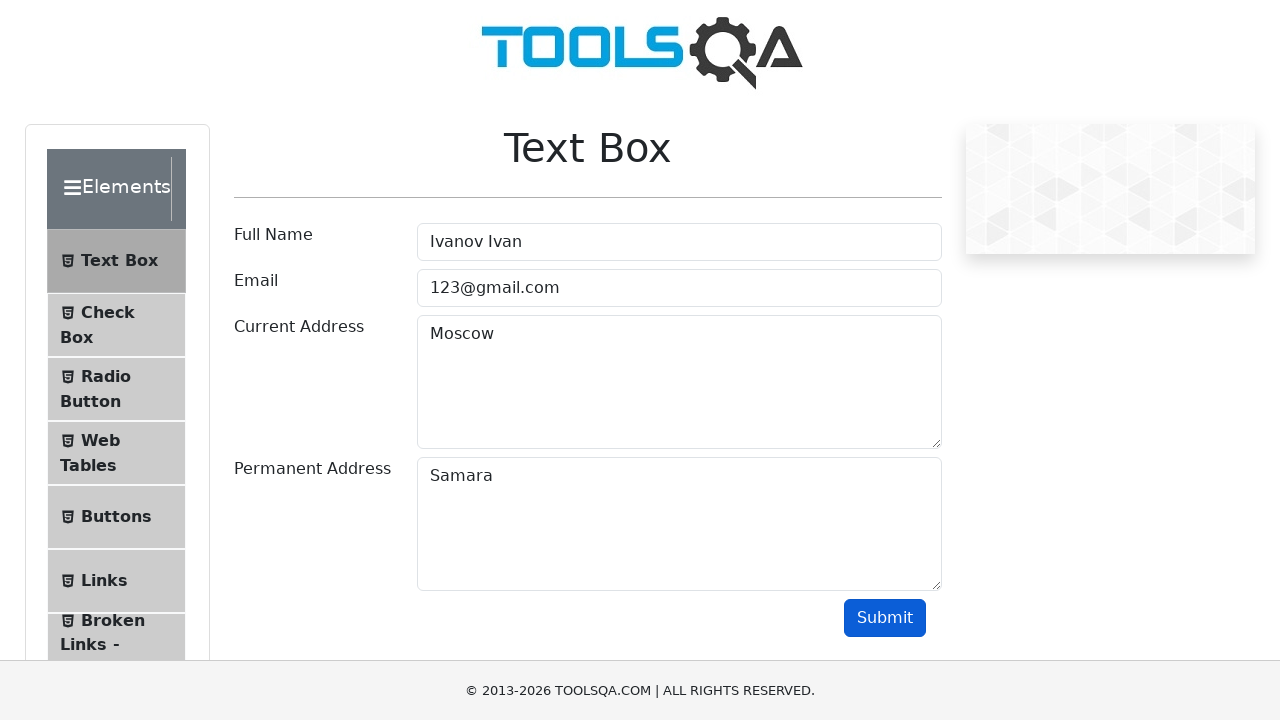

Verified permanent address 'Samara' is displayed in output
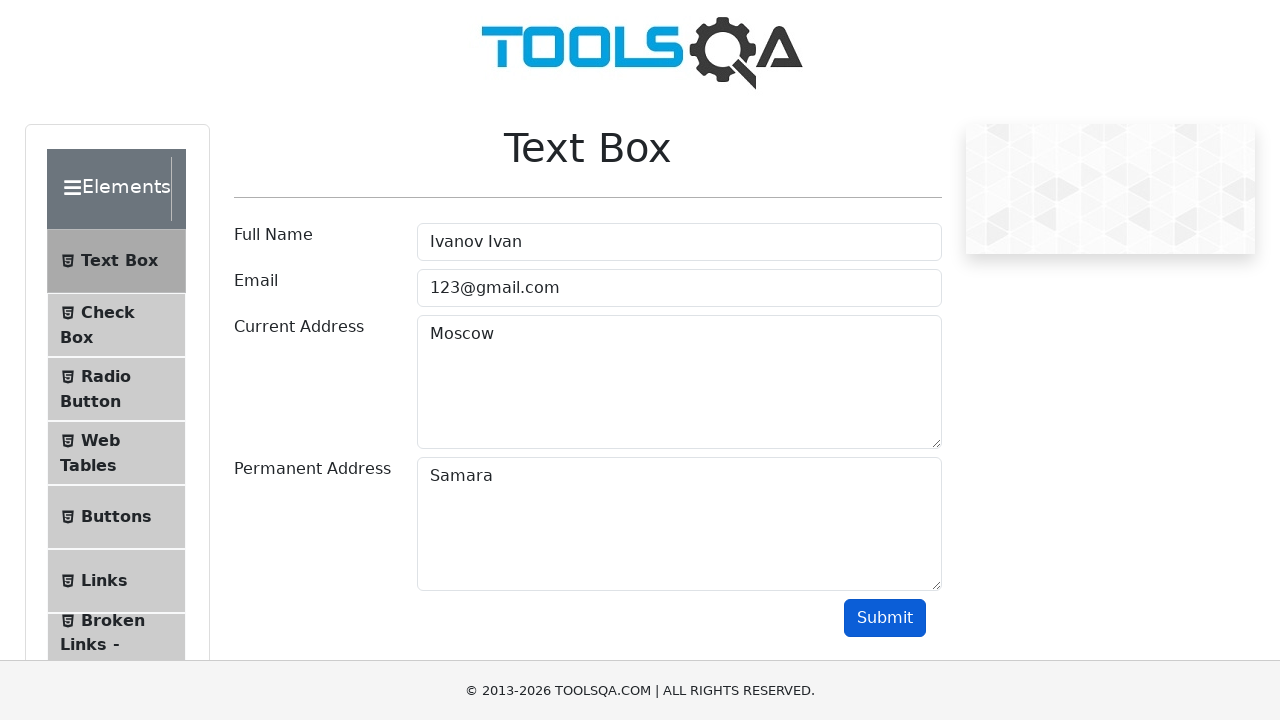

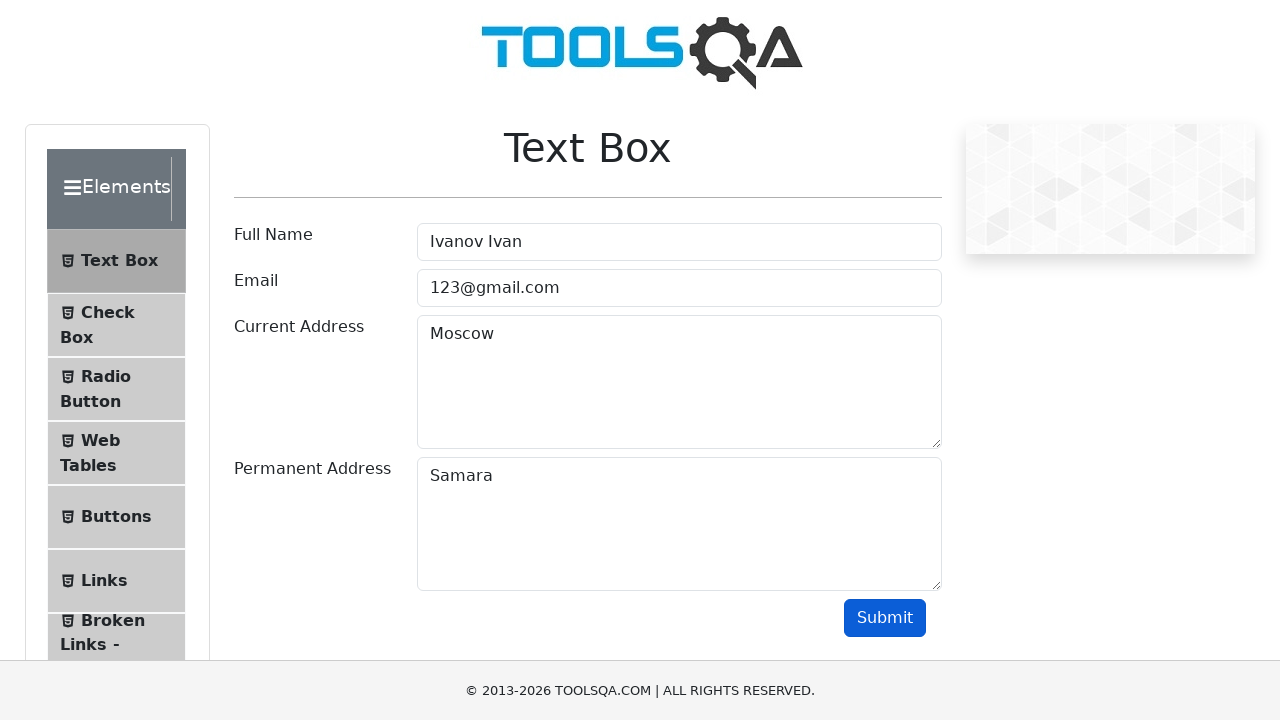